Tests that after closing the modal, it does not reappear when the page is reloaded

Starting URL: https://the-internet.herokuapp.com/entry_ad

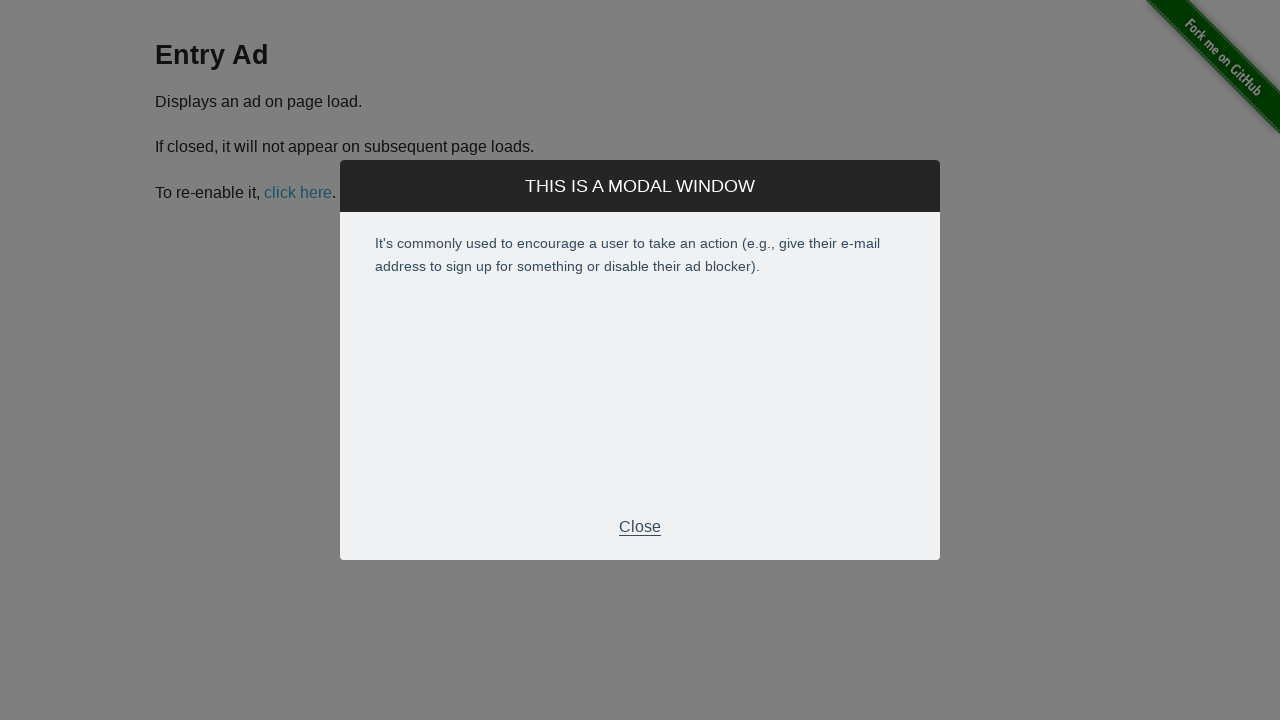

Modal window appeared with heading 'This is a modal window'
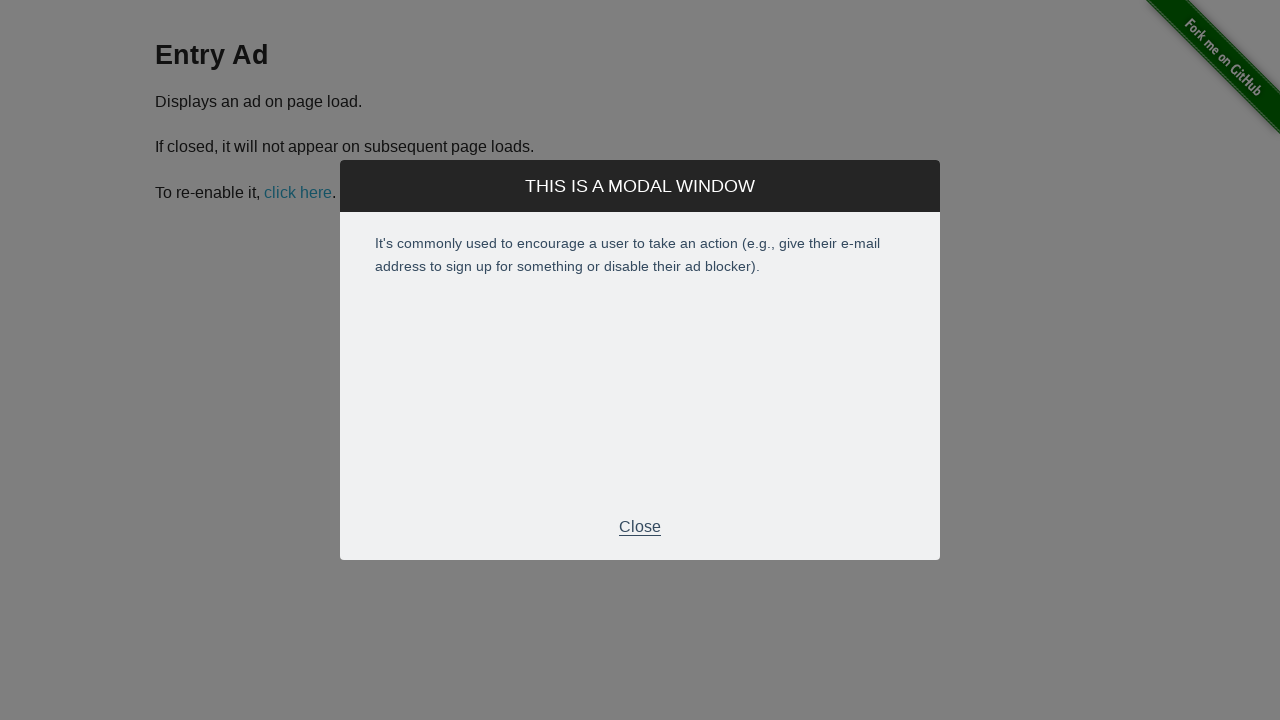

Clicked close button to dismiss modal at (640, 527) on .modal >> p >> internal:has-text="Close"i
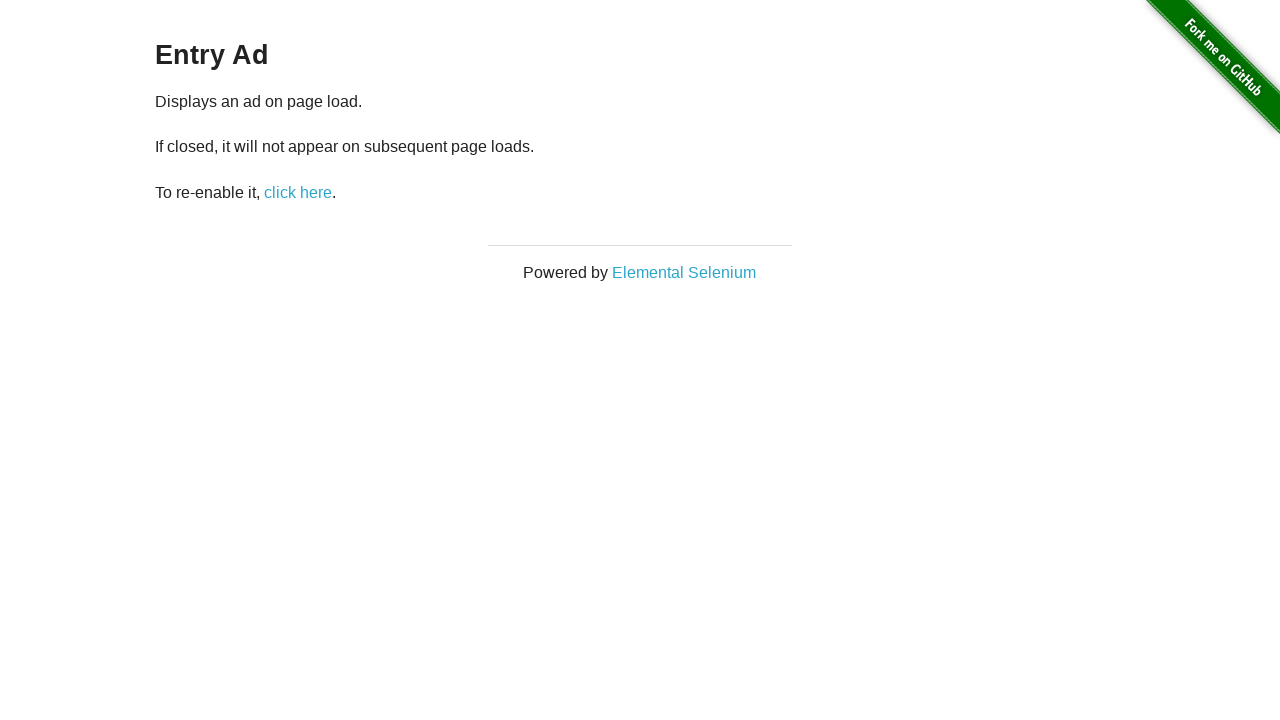

Modal successfully hidden after closing
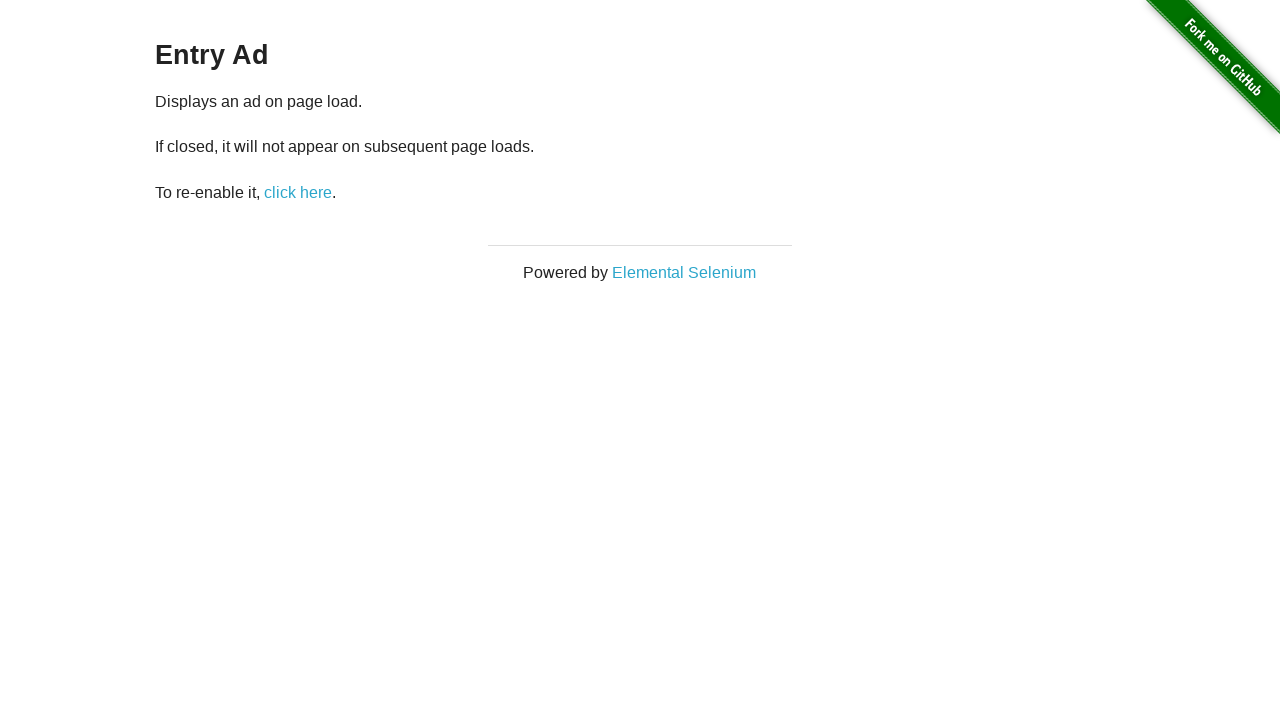

Page reloaded at https://the-internet.herokuapp.com/entry_ad
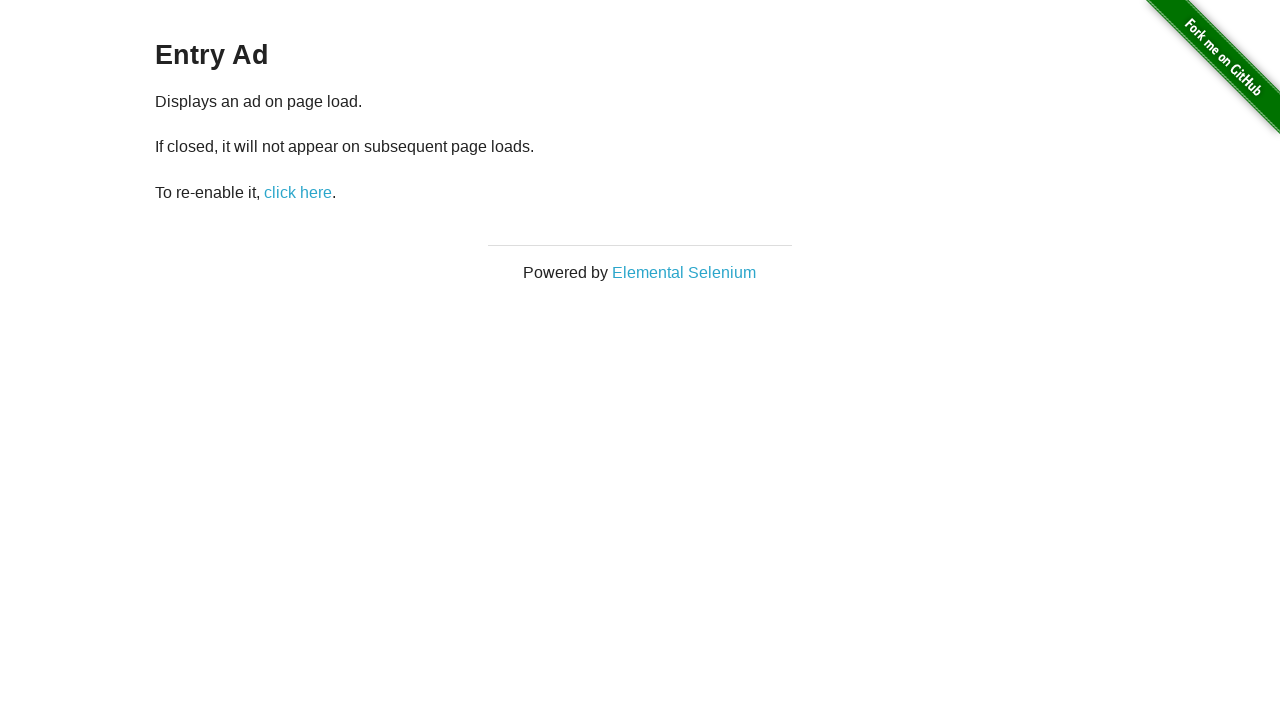

Modal did not reappear after page reload - test passed
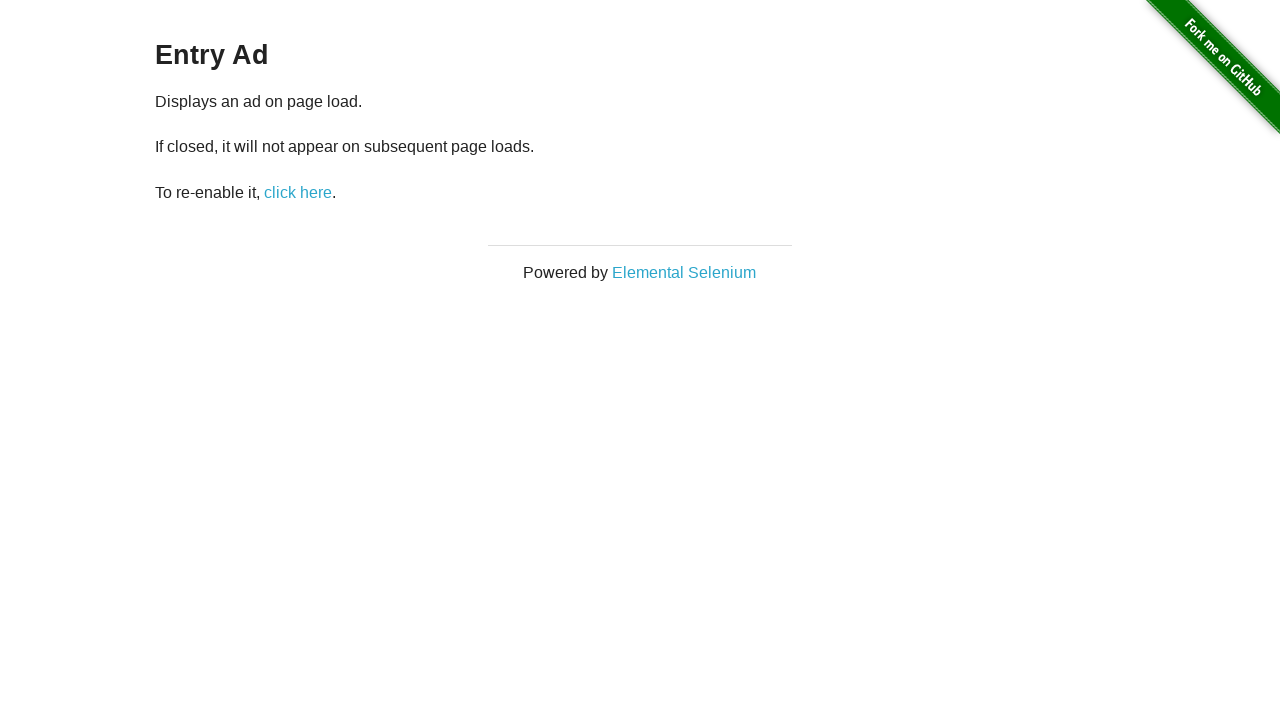

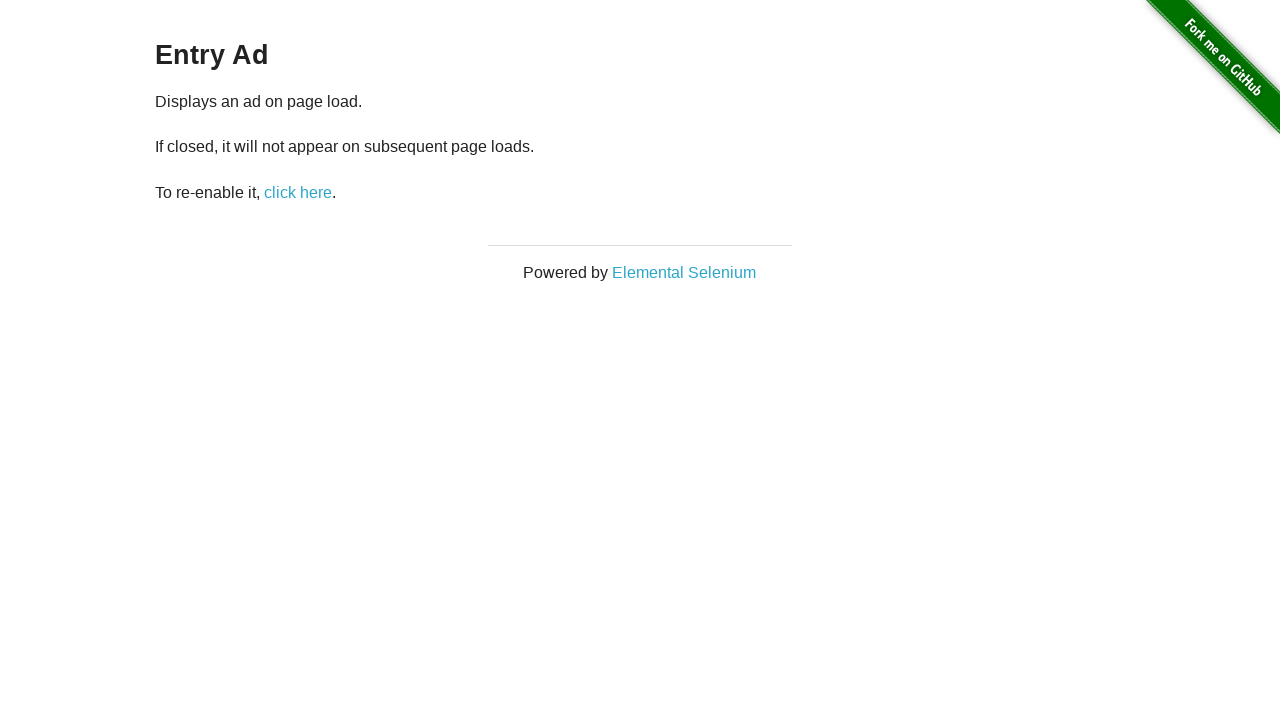